Tests dropdown selection functionality by selecting an option from a dropdown menu using visible text

Starting URL: https://rahulshettyacademy.com/AutomationPractice/

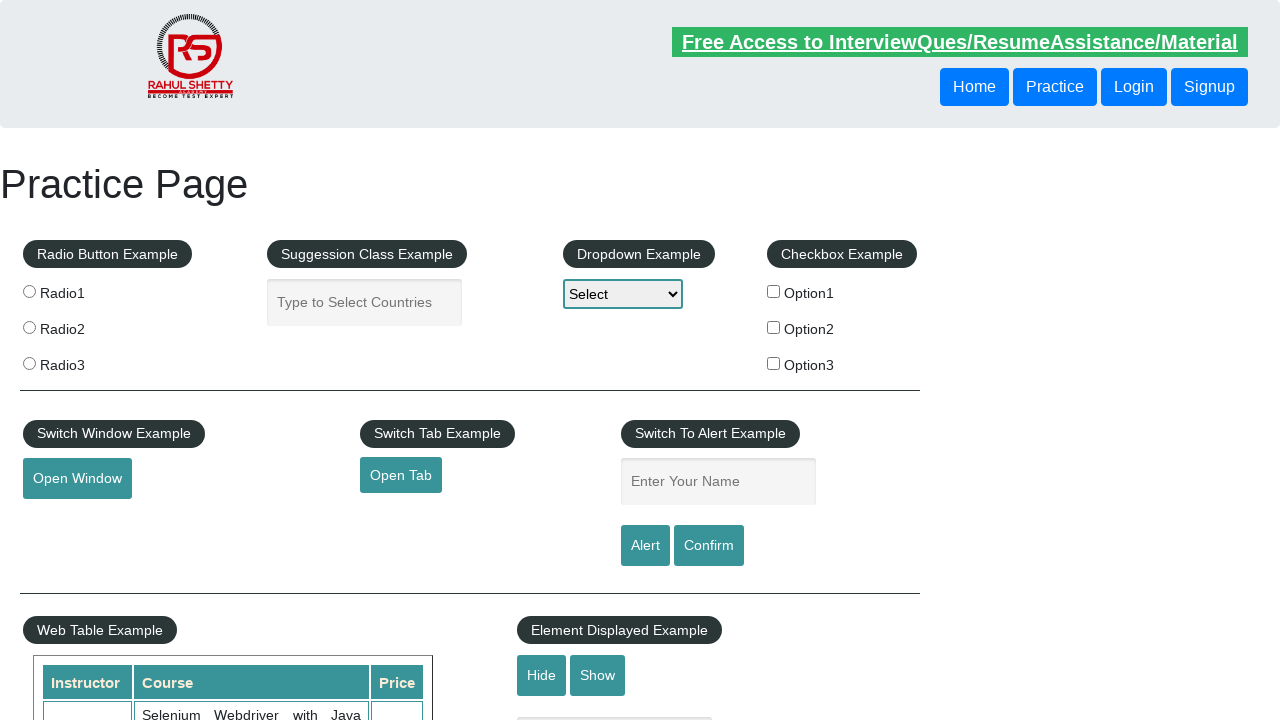

Navigated to AutomationPractice page
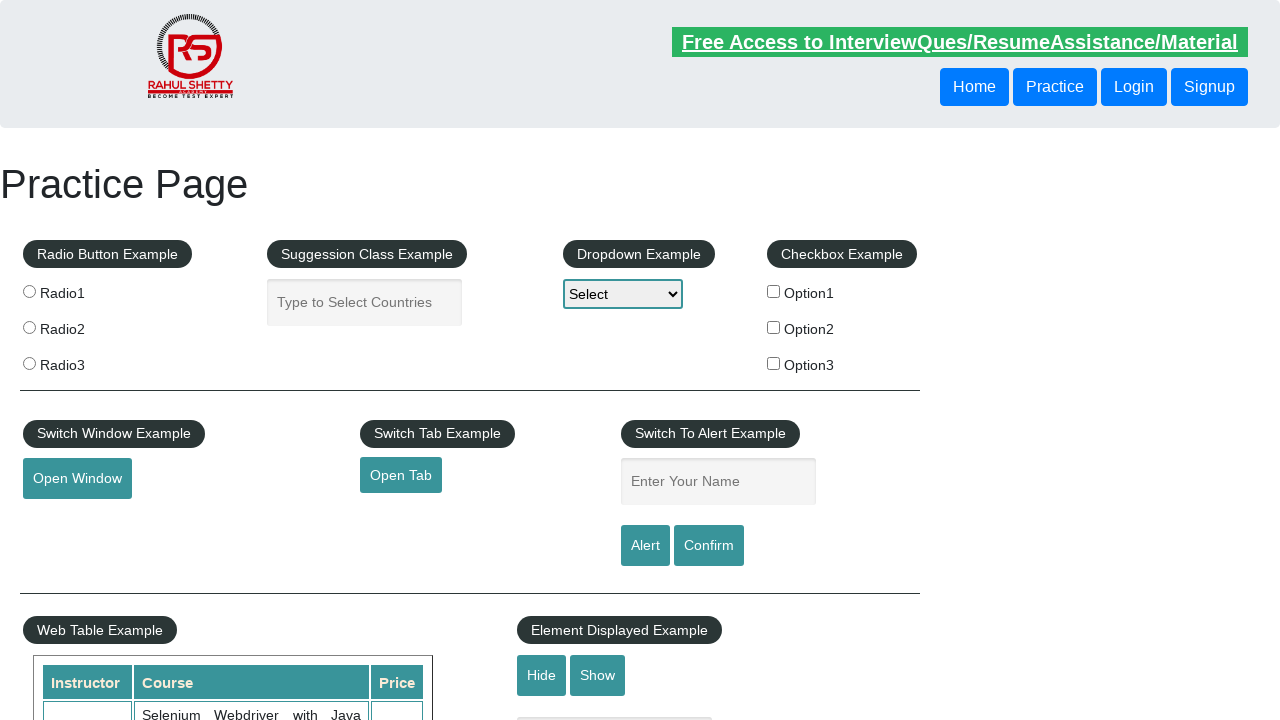

Selected 'Option3' from dropdown menu on #dropdown-class-example
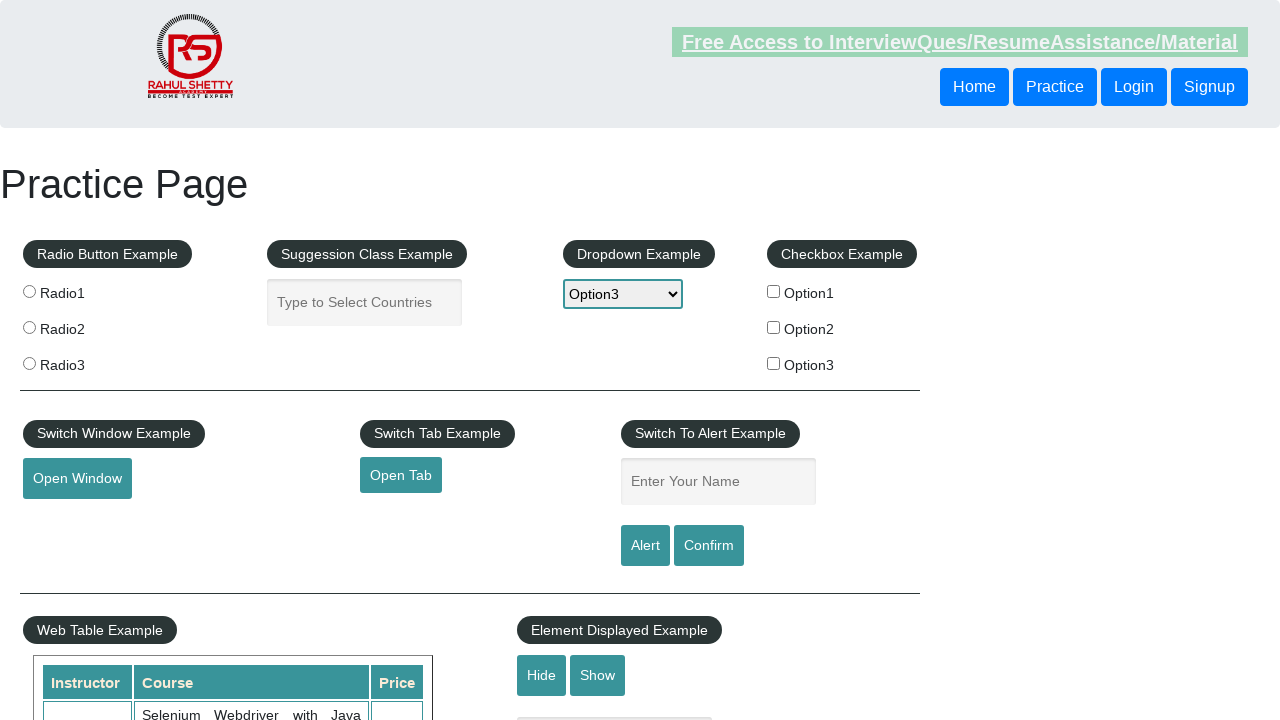

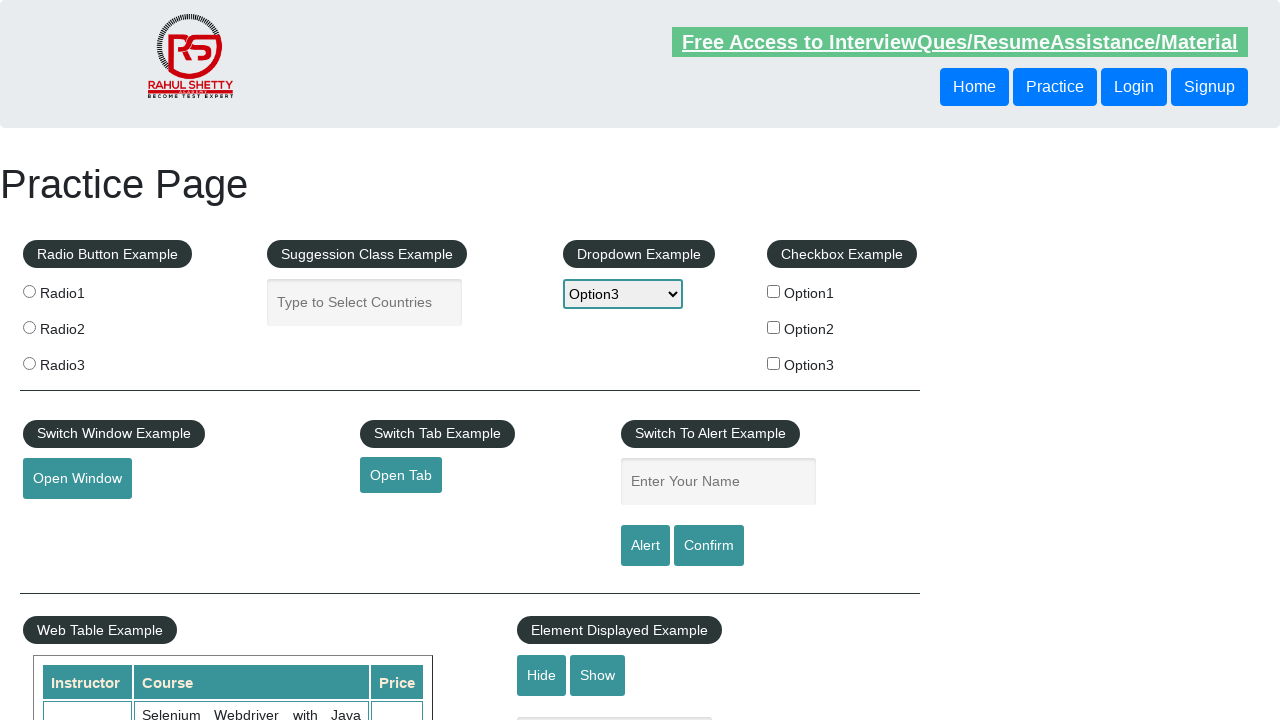